Tests that clicking the 'Scooter' logo in the header returns the user to the main page after navigating to the order form.

Starting URL: https://qa-scooter.praktikum-services.ru/

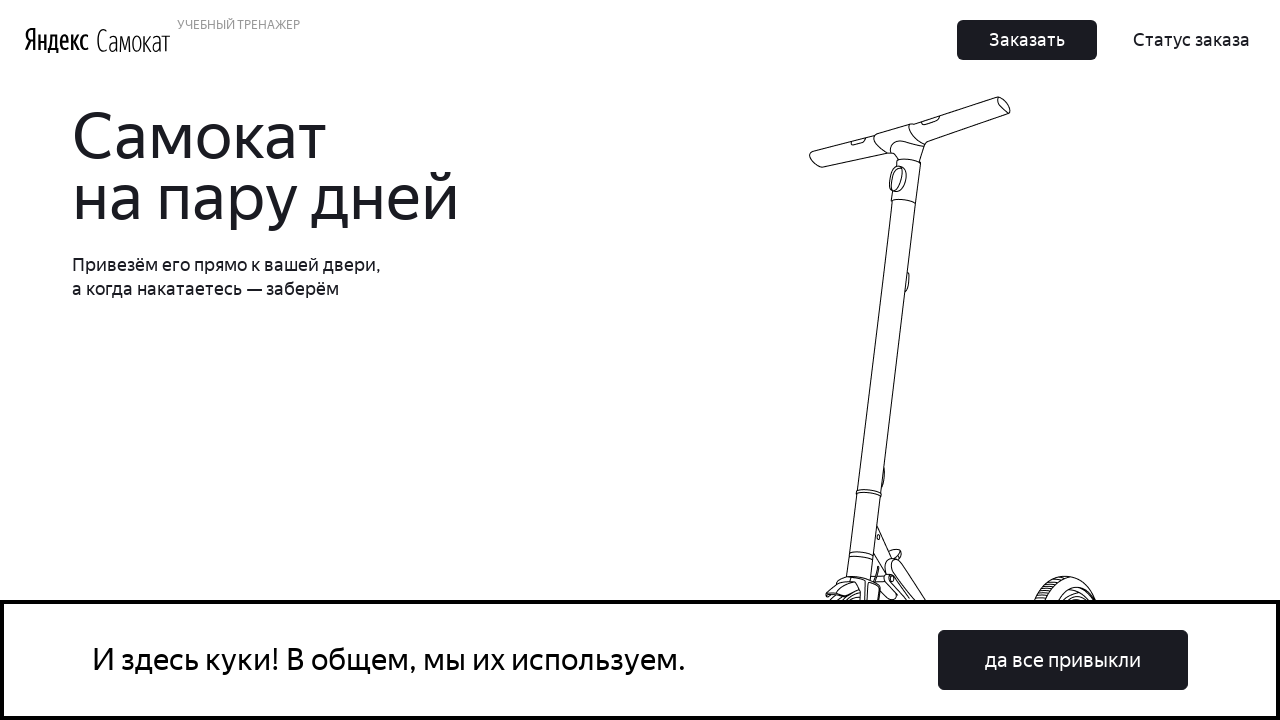

Clicked 'Заказать' (Order) button in the header at (1027, 40) on button:has-text('Заказать')
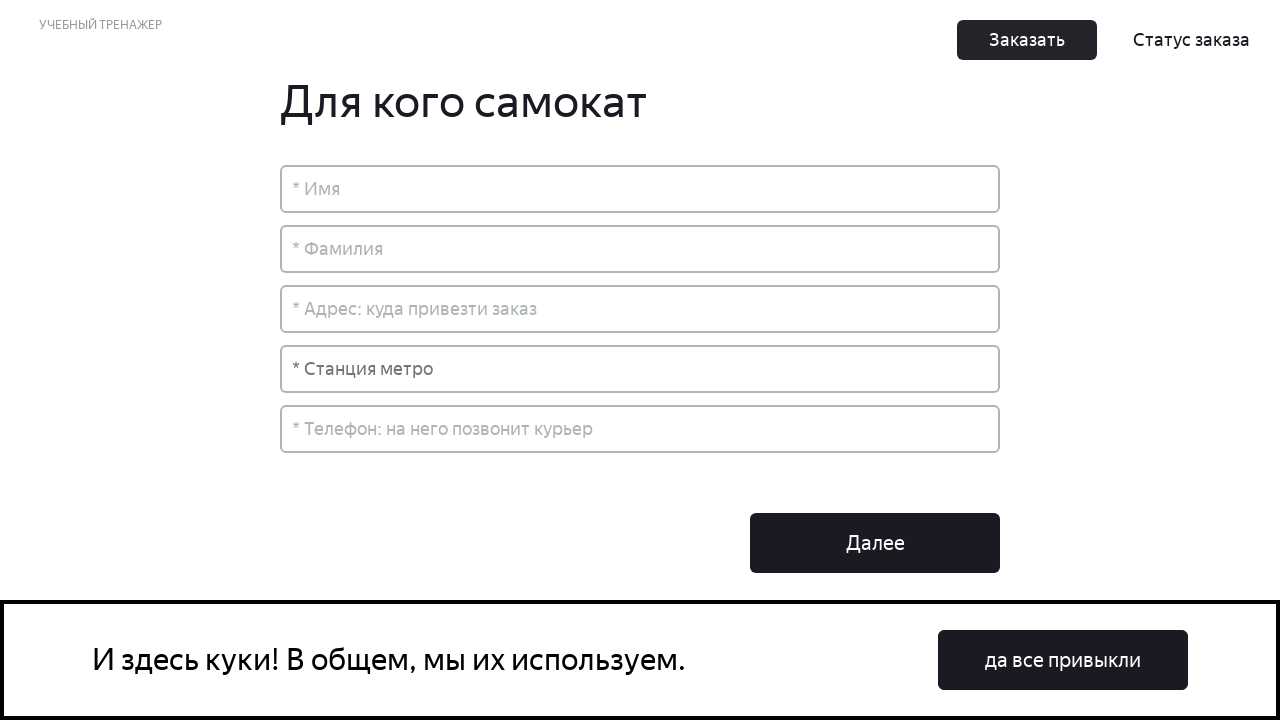

Order form header loaded successfully
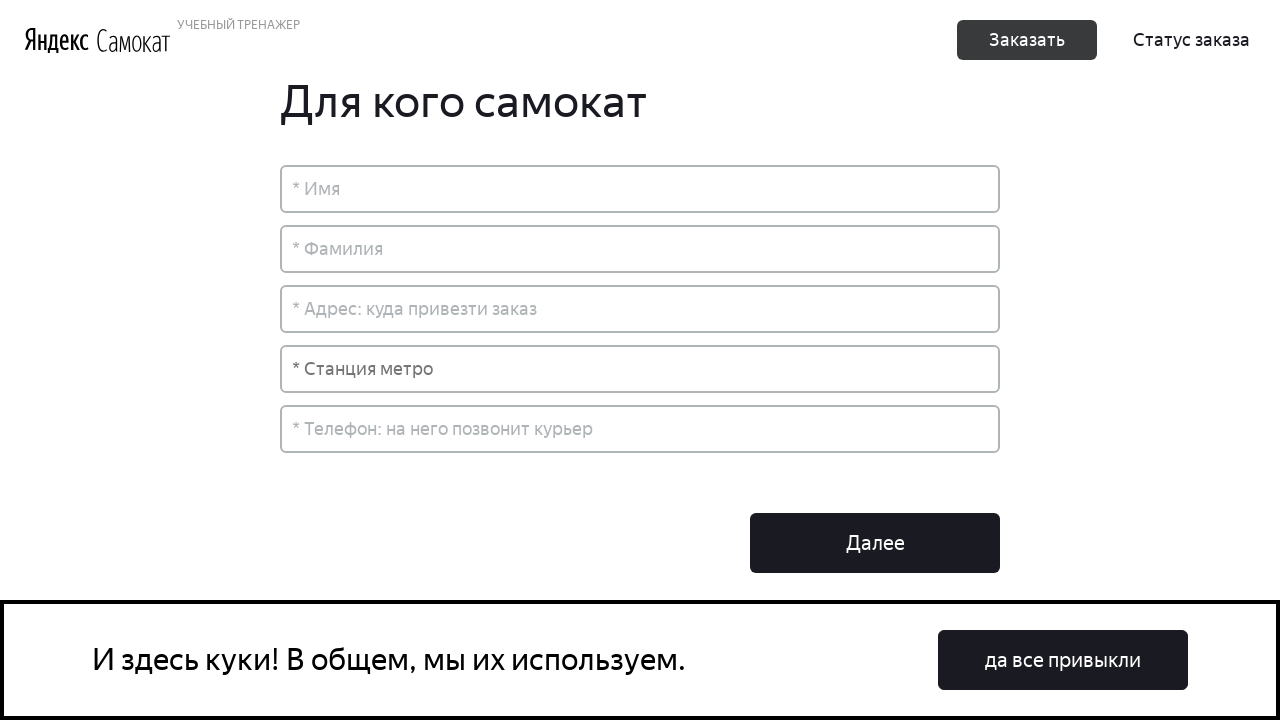

Clicked Scooter logo to navigate back to main page at (134, 40) on a[class*='Header_LogoScooter'], img[alt*='Scooter']
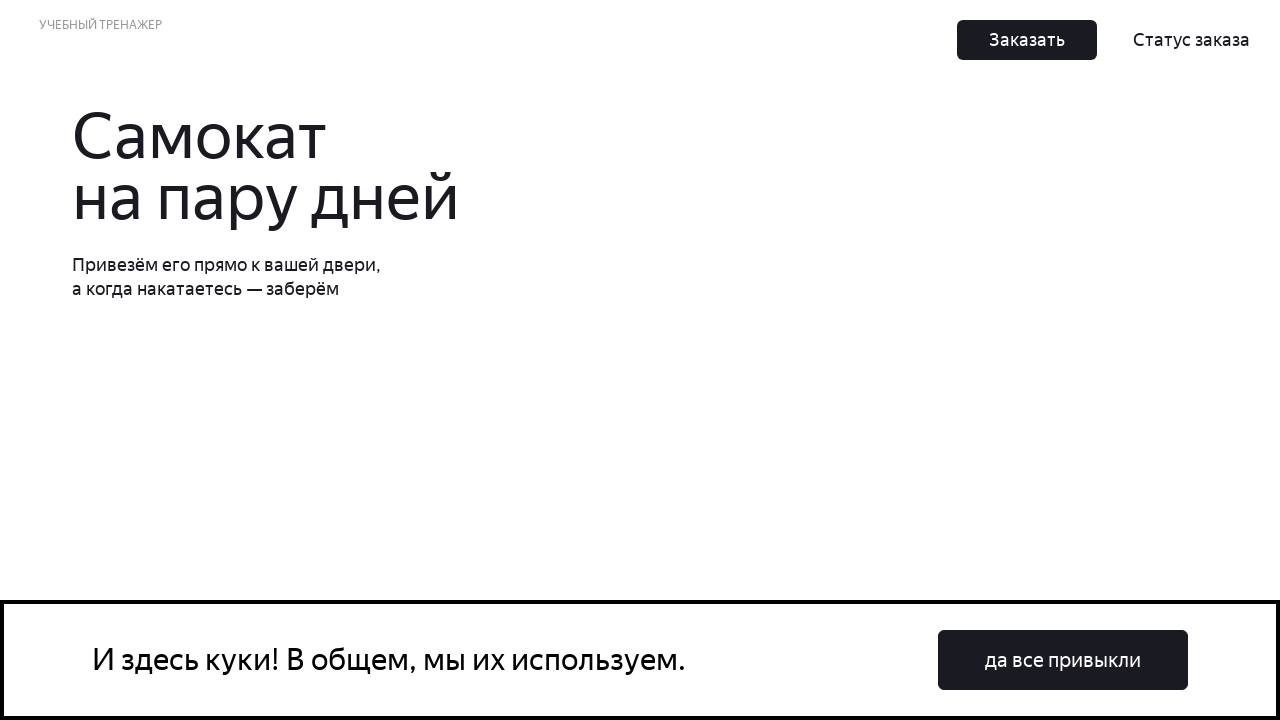

Main page header is visible - successfully returned to home page
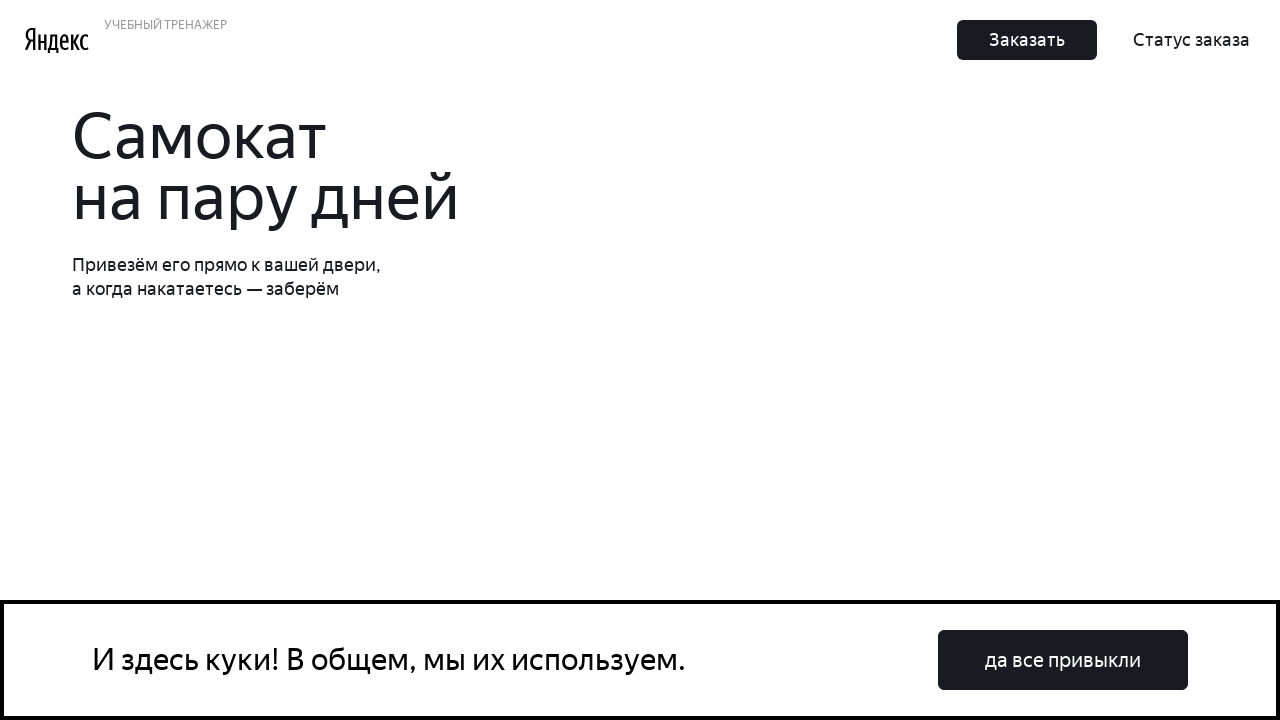

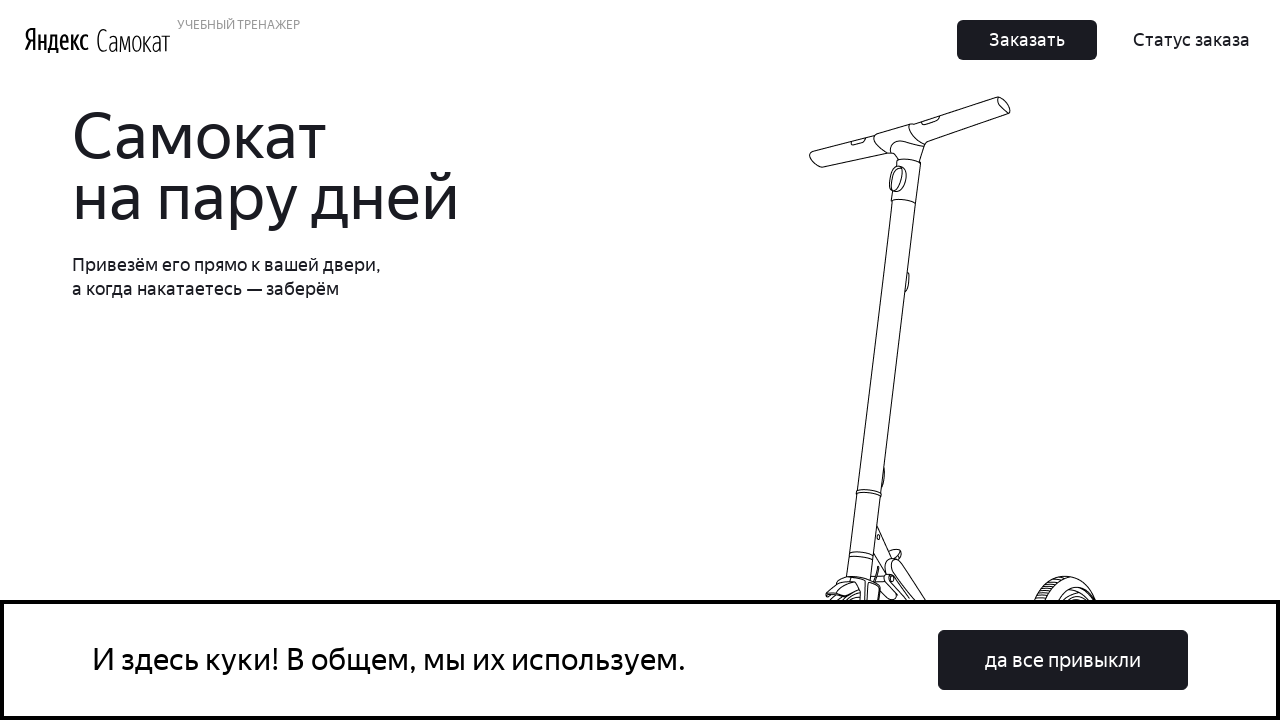